Tests handling of JavaScript confirm dialogs by accepting the confirmation and verifying the result message

Starting URL: https://www.lambdatest.com/selenium-playground/javascript-alert-box-demo

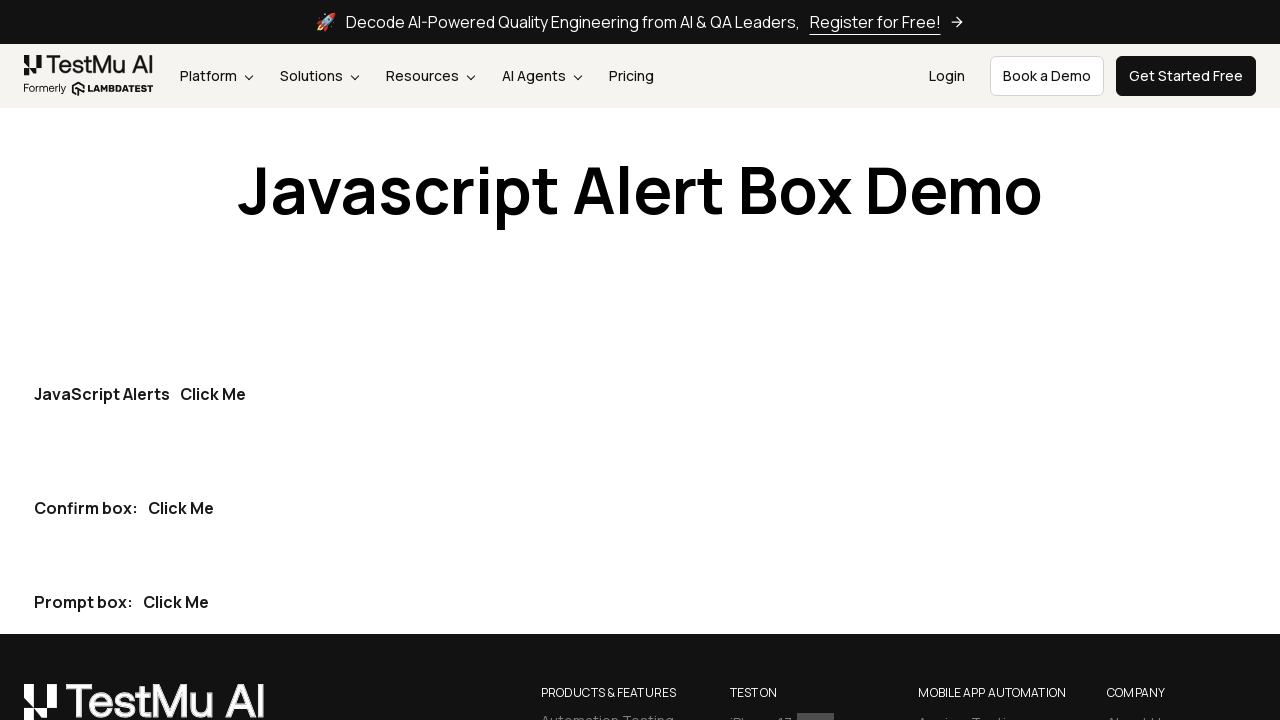

Set up dialog handler to accept confirm dialogs
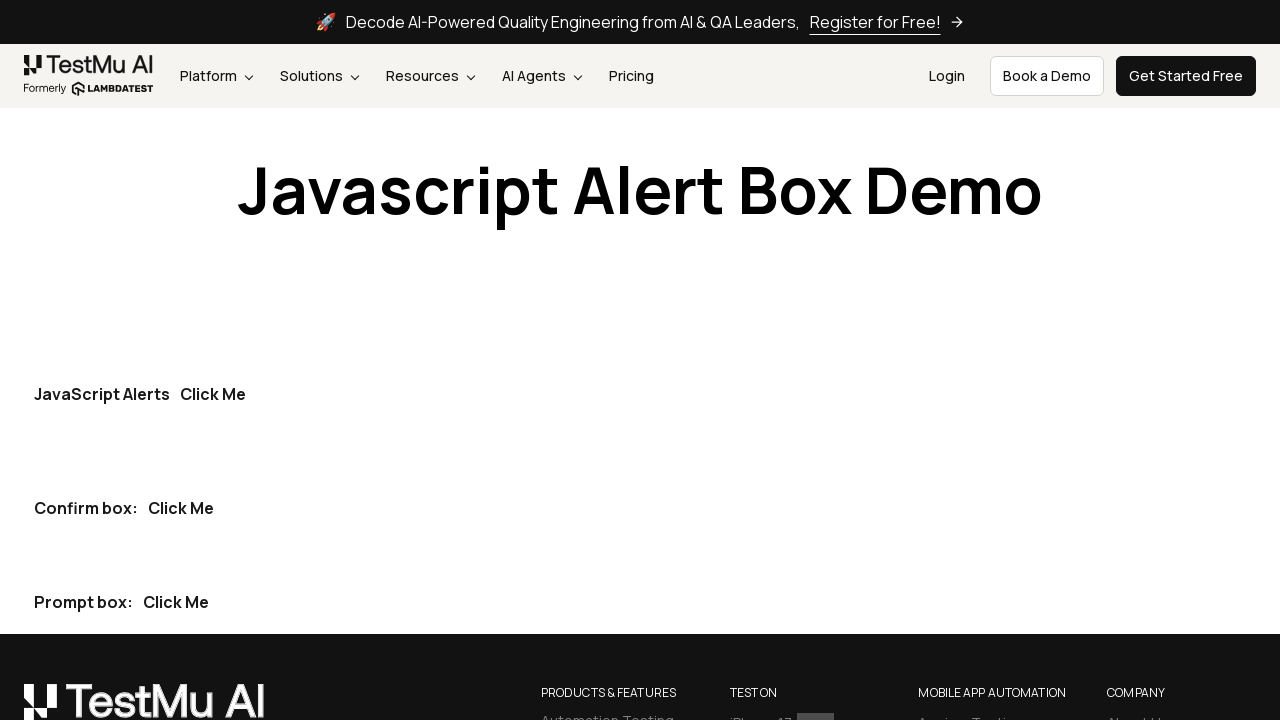

Located the confirm button
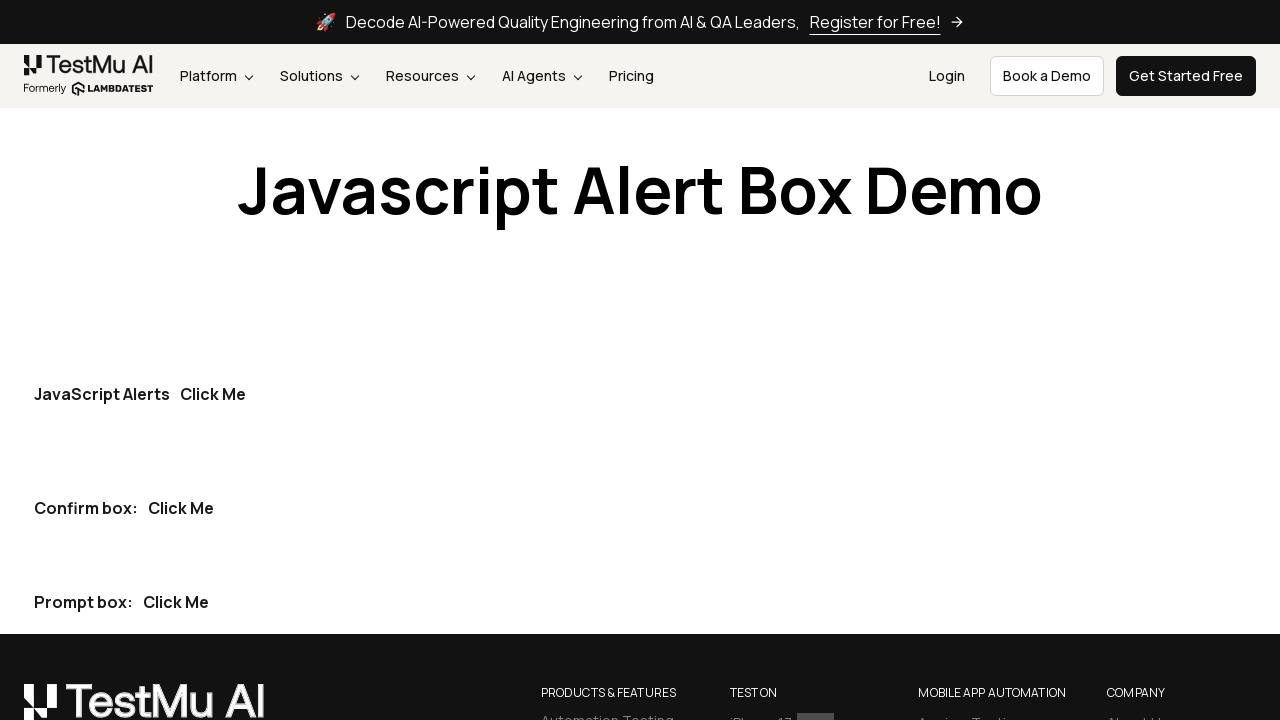

Clicked the confirm button to trigger the confirm dialog at (181, 508) on p >> internal:has-text="Confirm box:Click Me"i >> internal:role=button
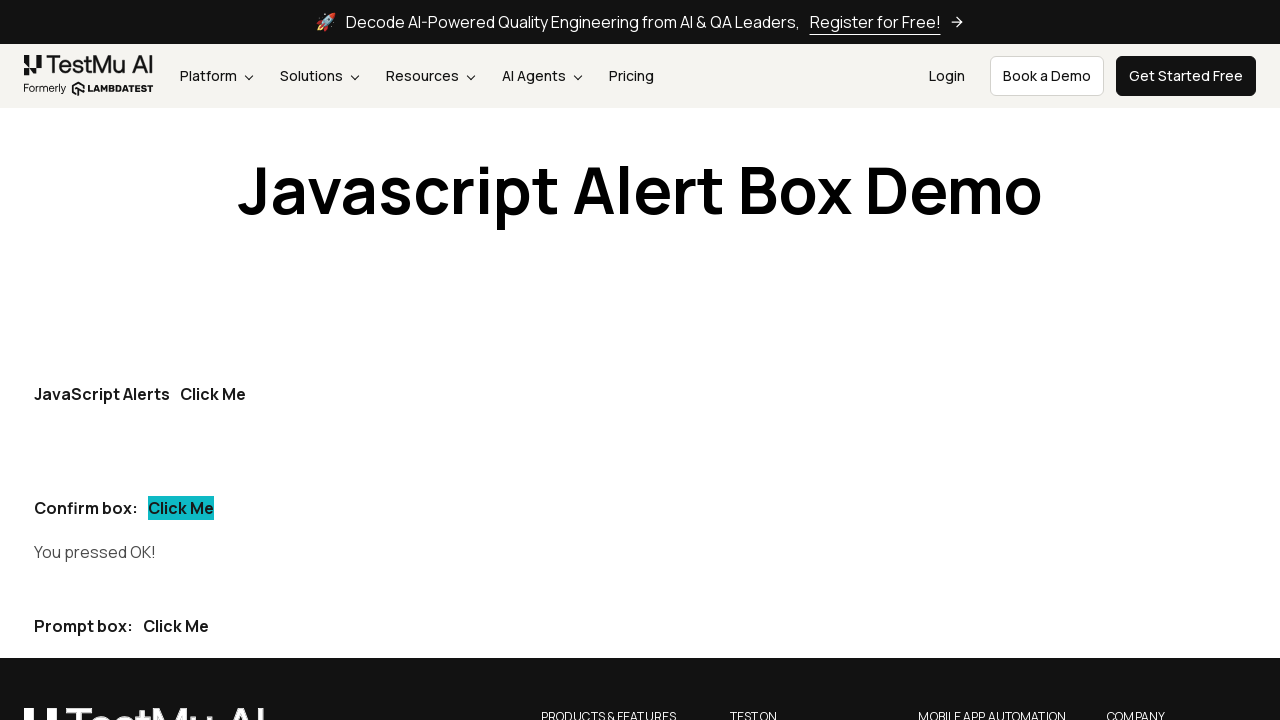

Confirmed dialog was accepted and result message appeared
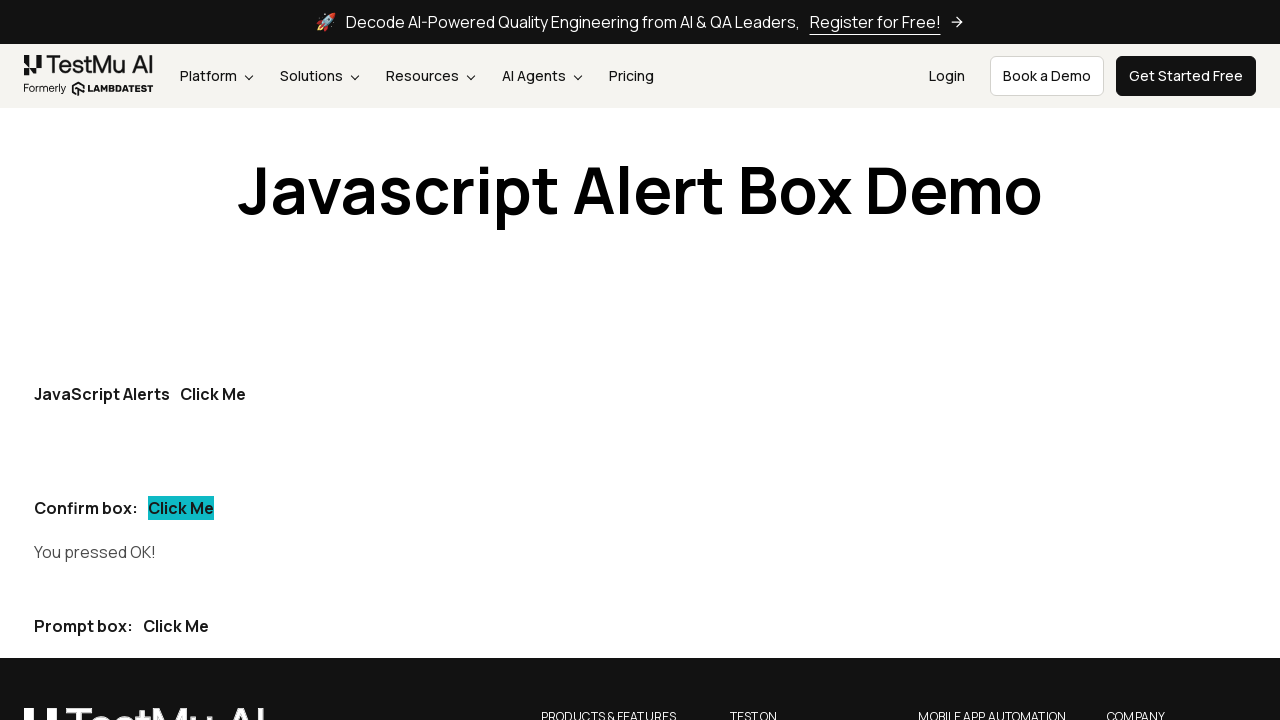

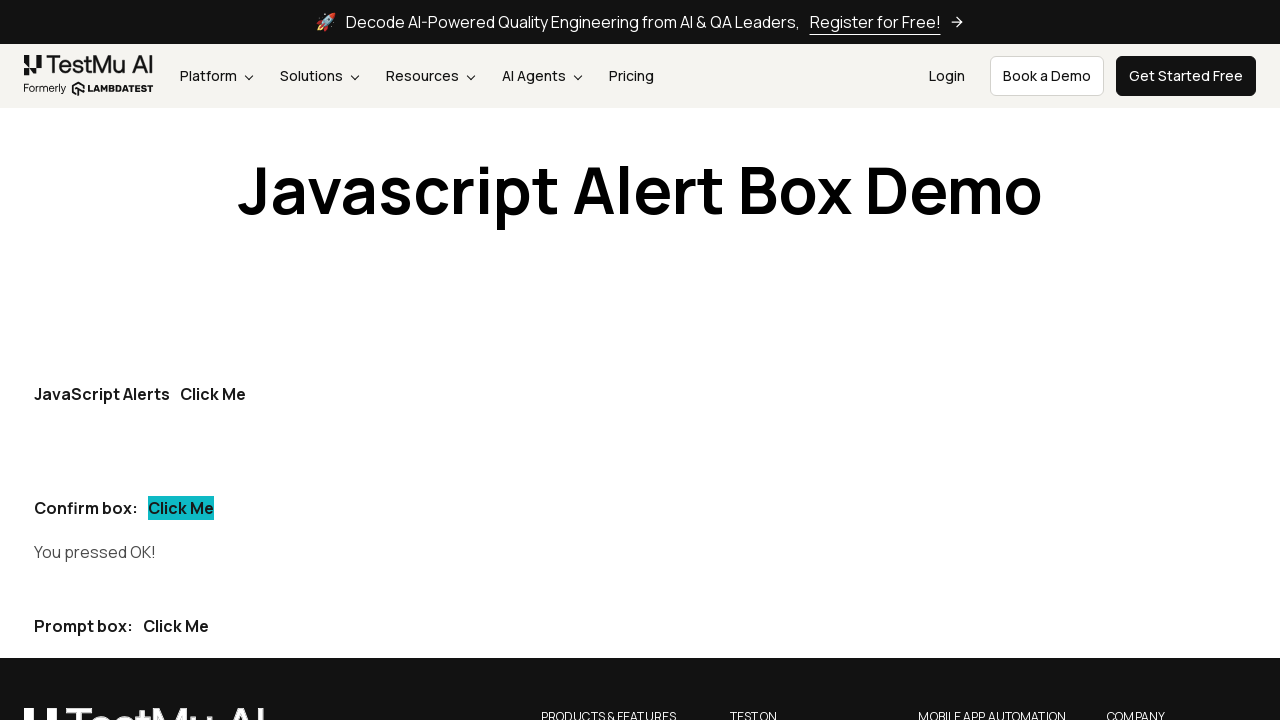